Tests marking all items as completed using the toggle-all checkbox

Starting URL: https://demo.playwright.dev/todomvc

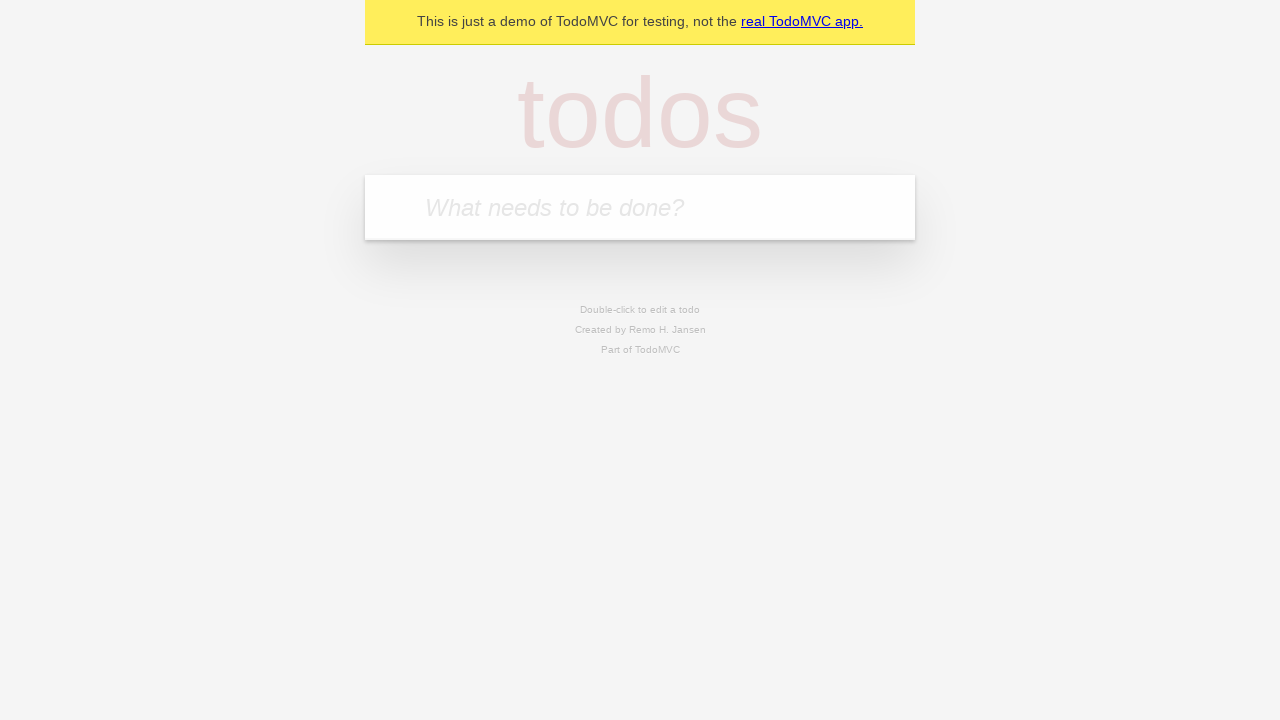

Filled todo input with 'buy some cheese' on internal:attr=[placeholder="What needs to be done?"i]
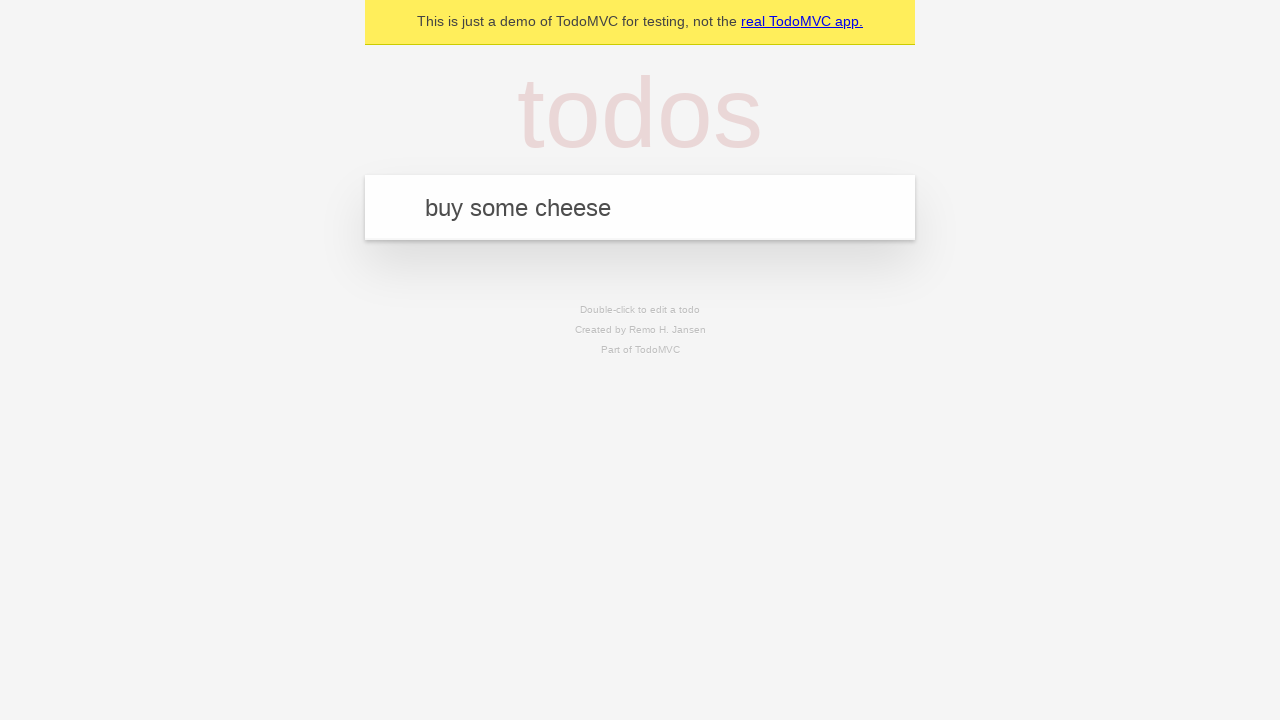

Pressed Enter to create first todo on internal:attr=[placeholder="What needs to be done?"i]
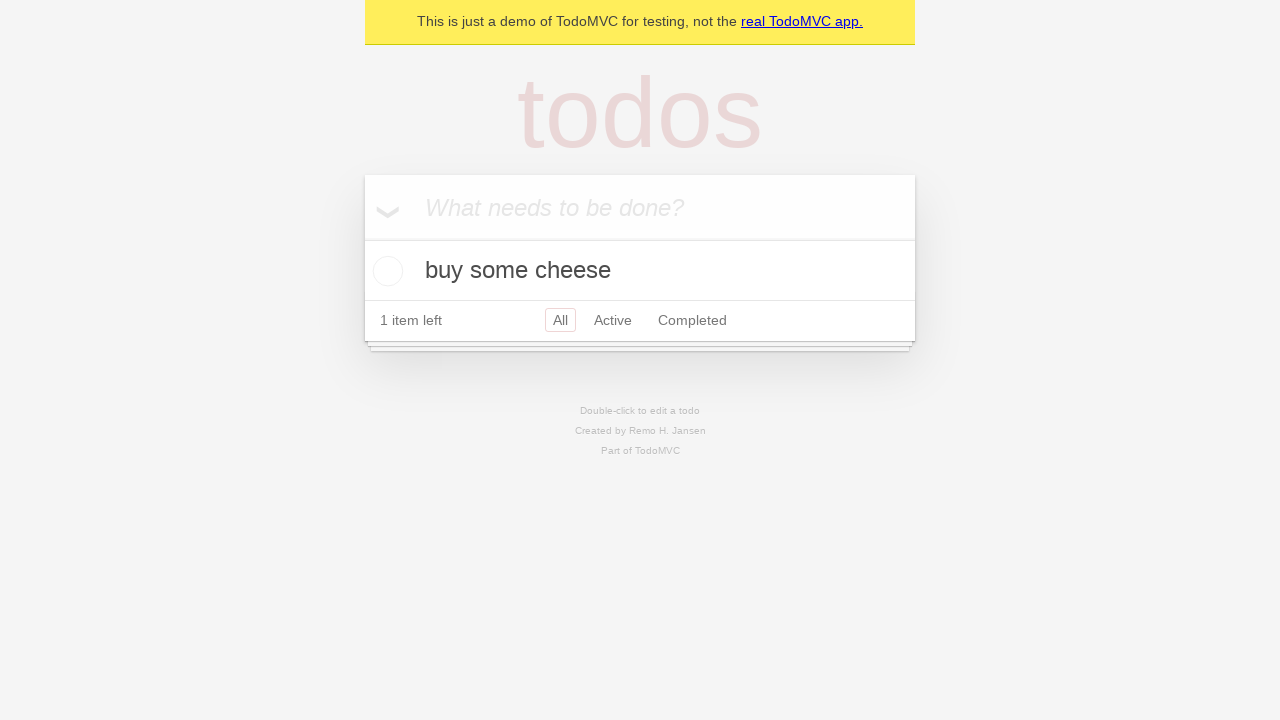

Filled todo input with 'feed the cat' on internal:attr=[placeholder="What needs to be done?"i]
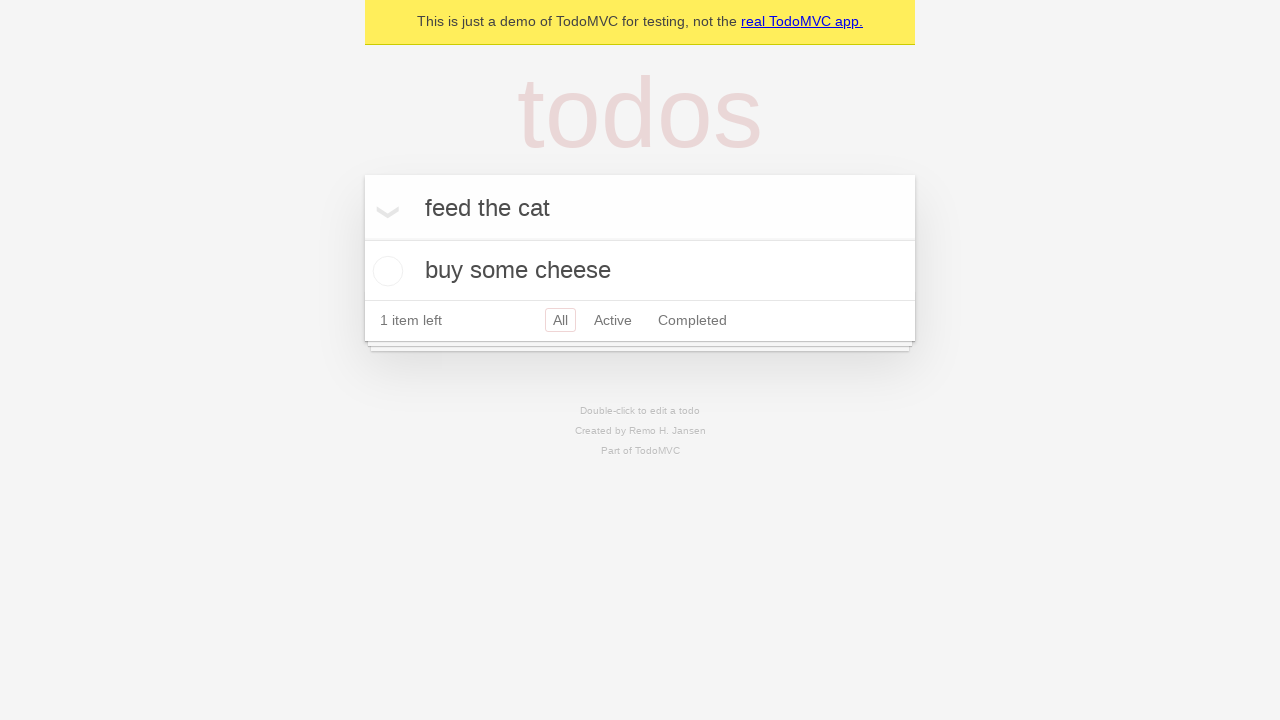

Pressed Enter to create second todo on internal:attr=[placeholder="What needs to be done?"i]
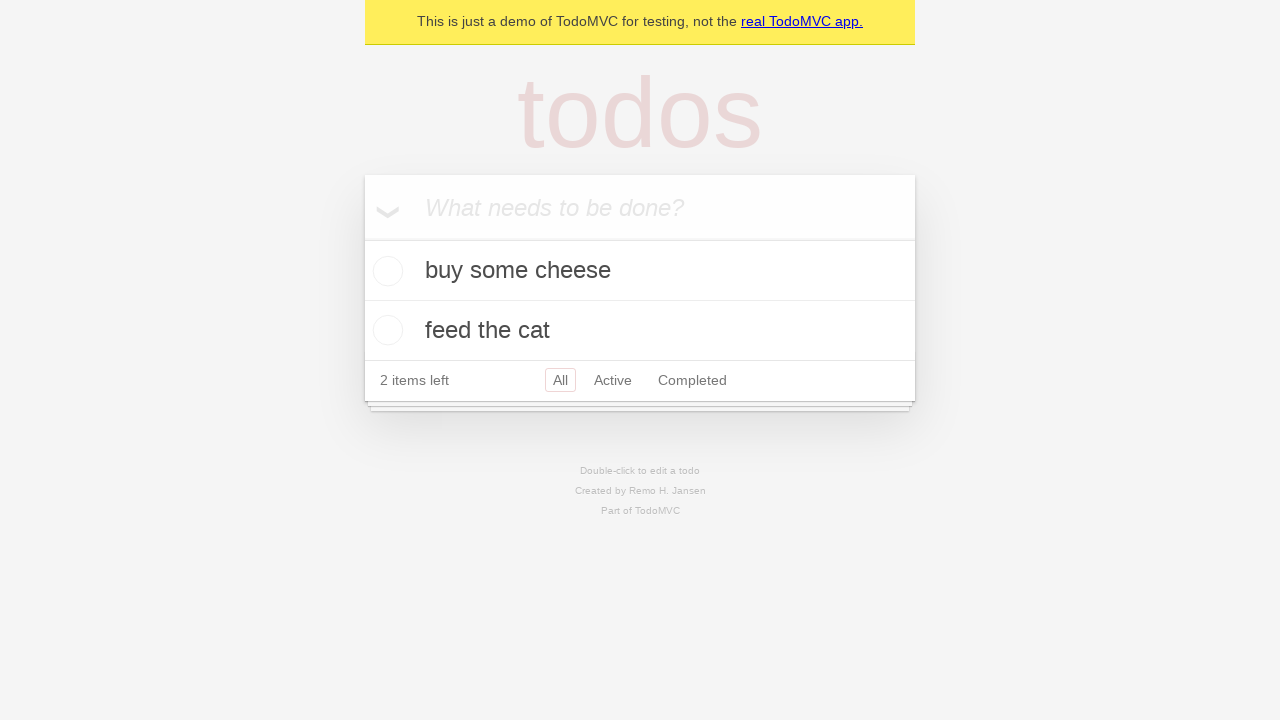

Filled todo input with 'book a doctors appointment' on internal:attr=[placeholder="What needs to be done?"i]
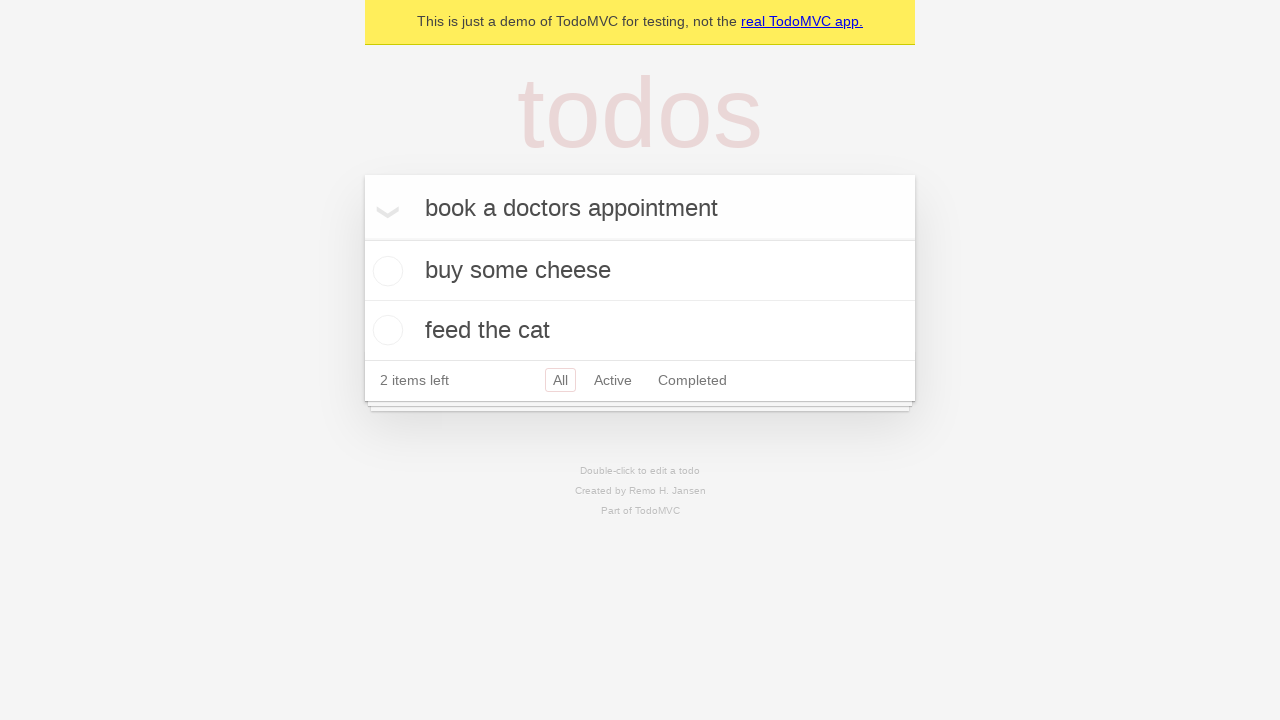

Pressed Enter to create third todo on internal:attr=[placeholder="What needs to be done?"i]
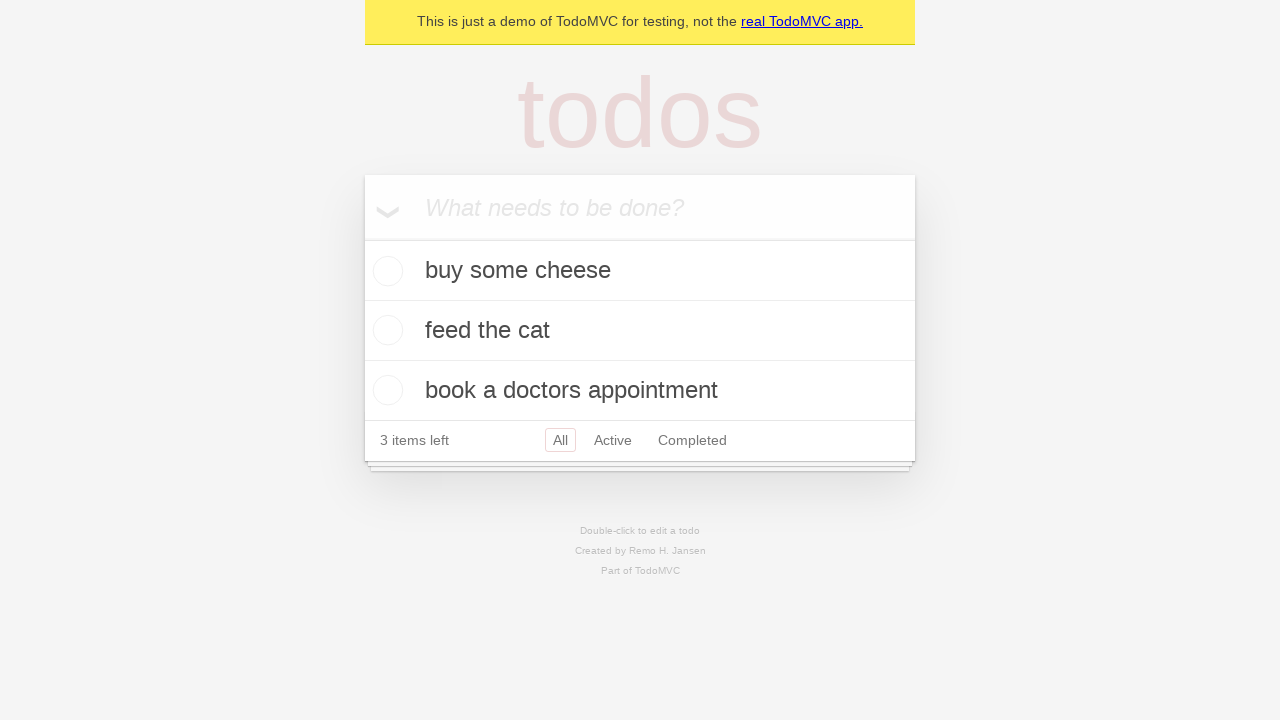

Waited for all 3 todo items to be created
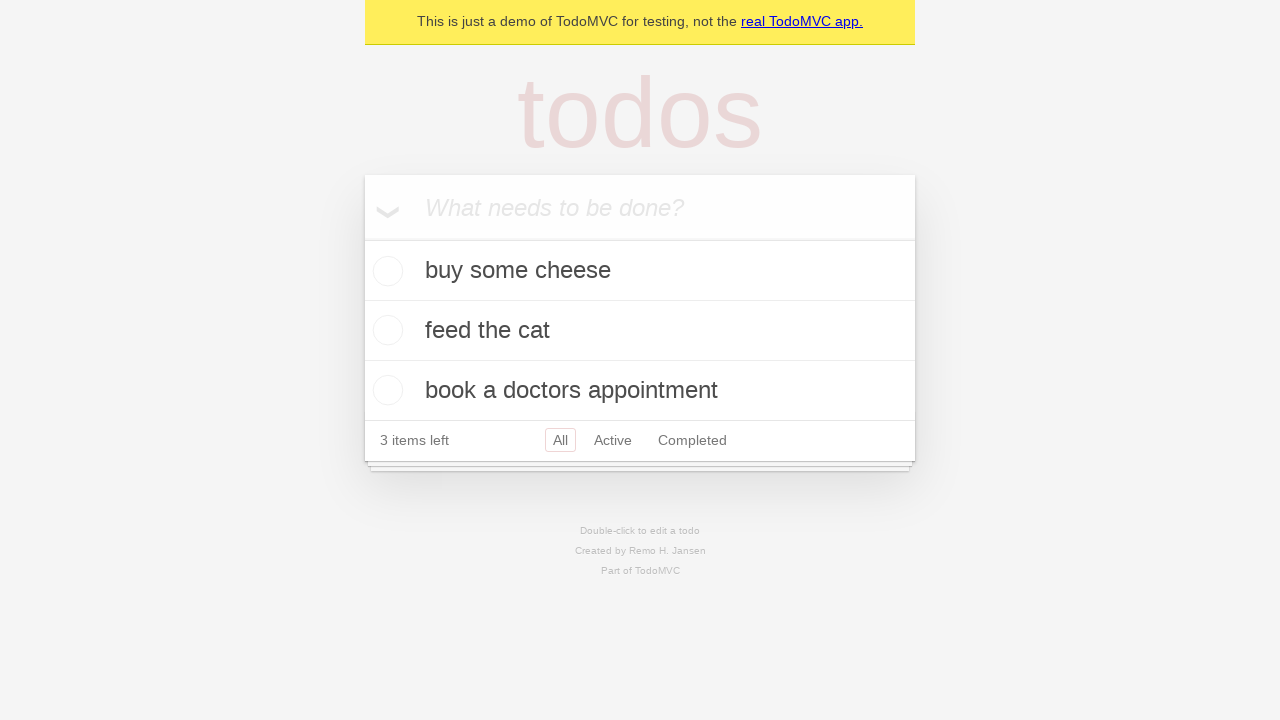

Clicked 'Mark all as complete' checkbox at (362, 238) on internal:label="Mark all as complete"i
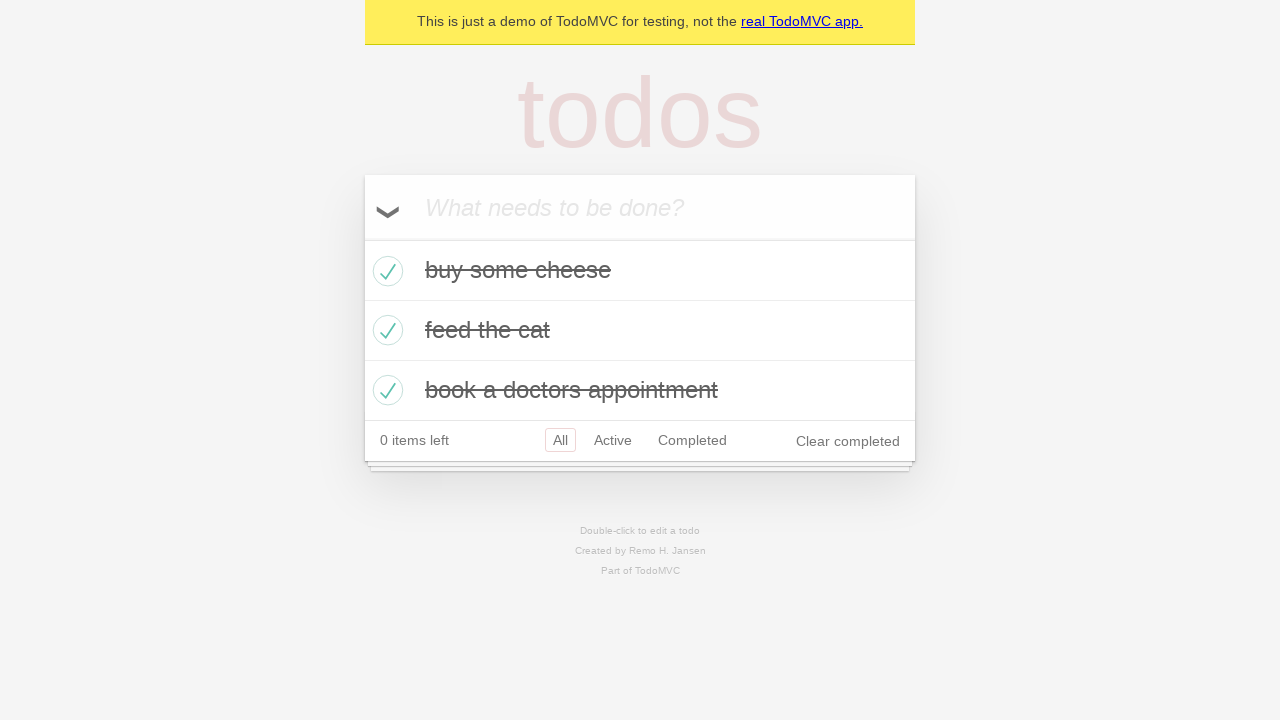

Verified all todo items are marked as completed
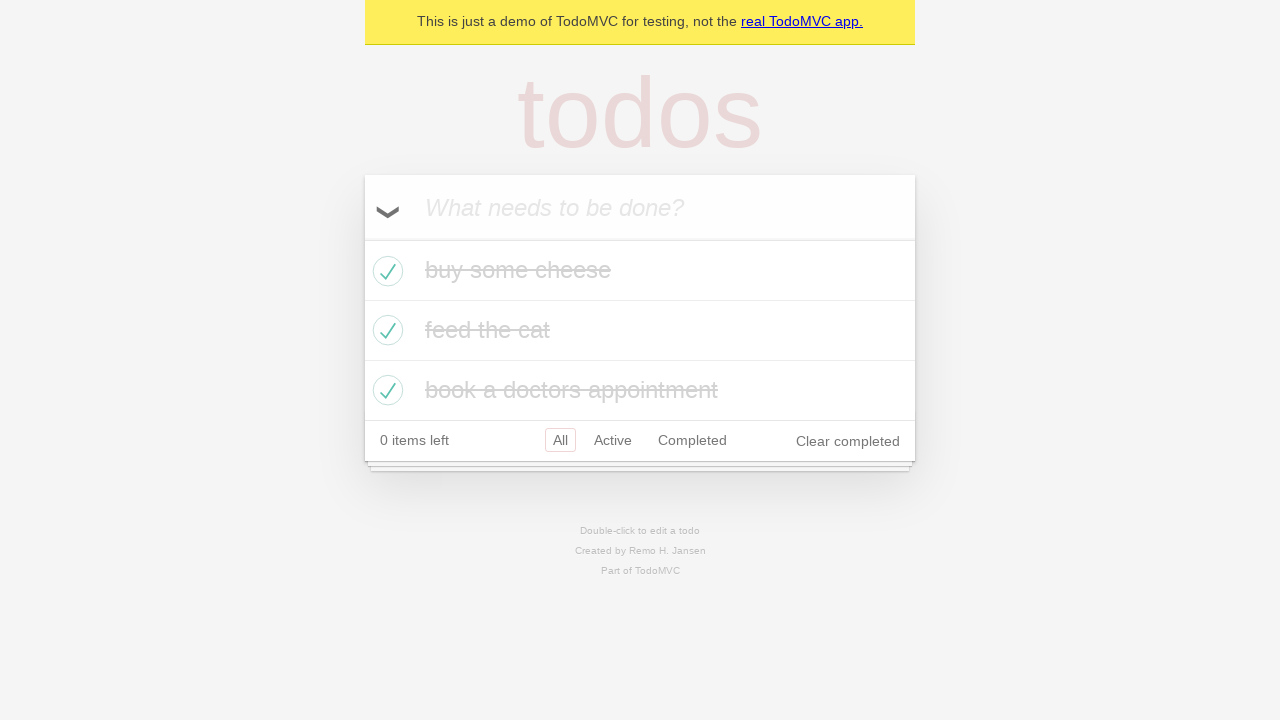

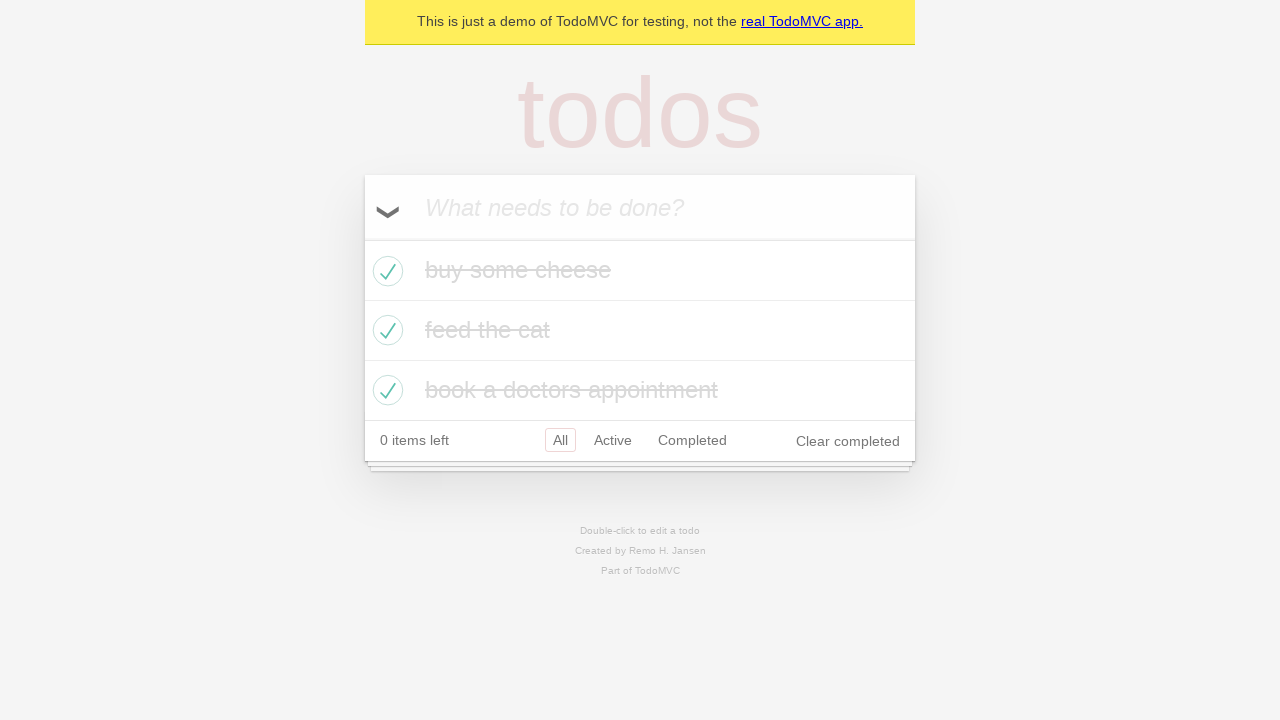